Navigates to the Where Is Minerva tracking website and verifies that the location information, countdown timer, location image, and inventory items are displayed on the page.

Starting URL: https://www.whereisminerva.com

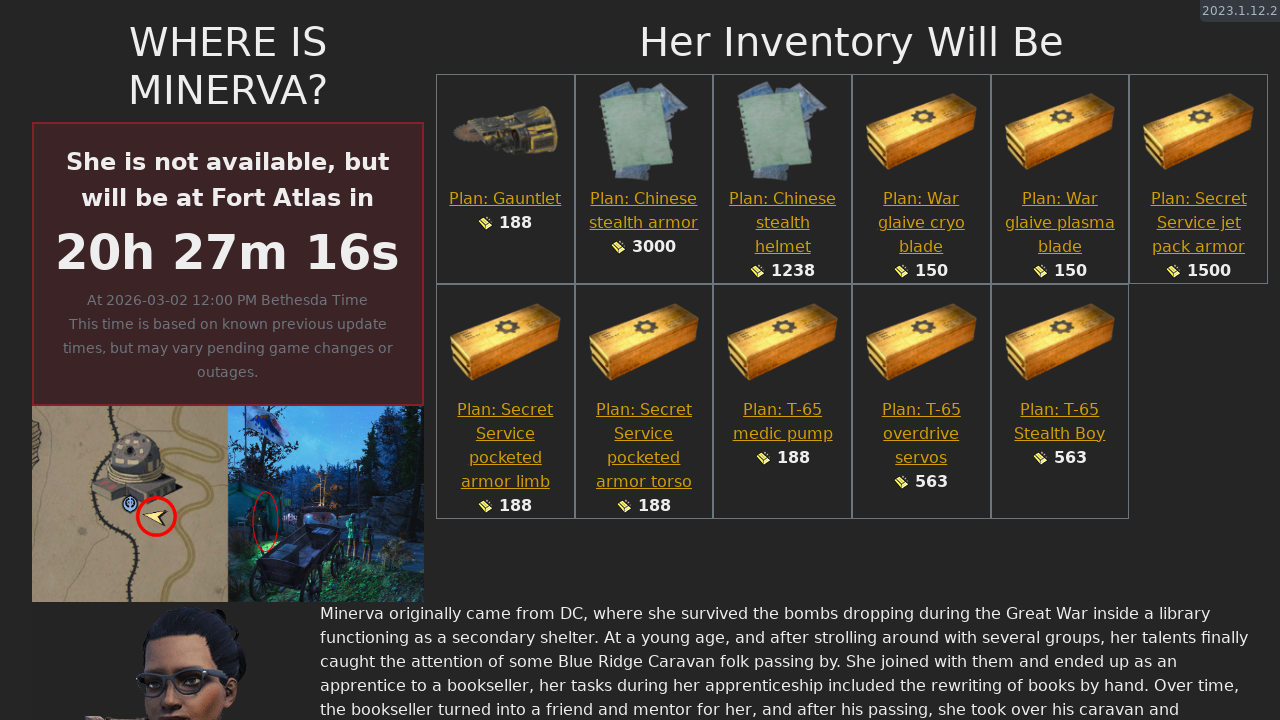

Waited for location header to be visible
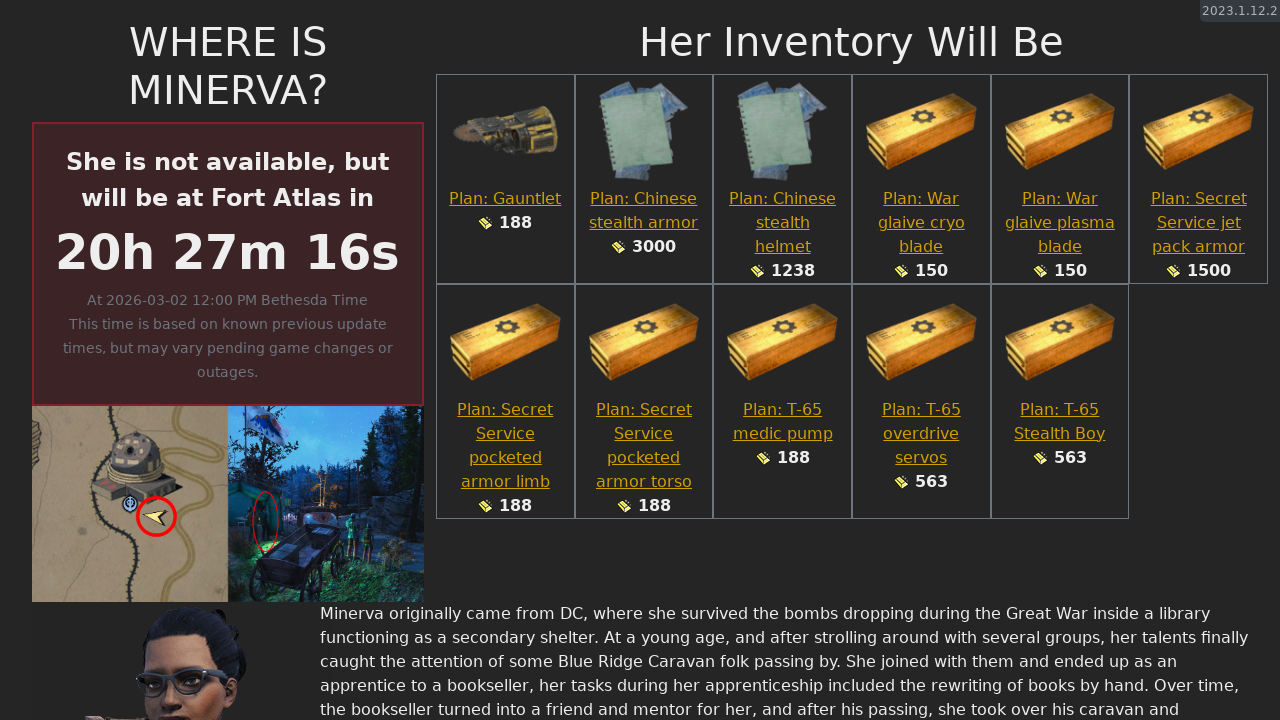

Verified countdown timer is present
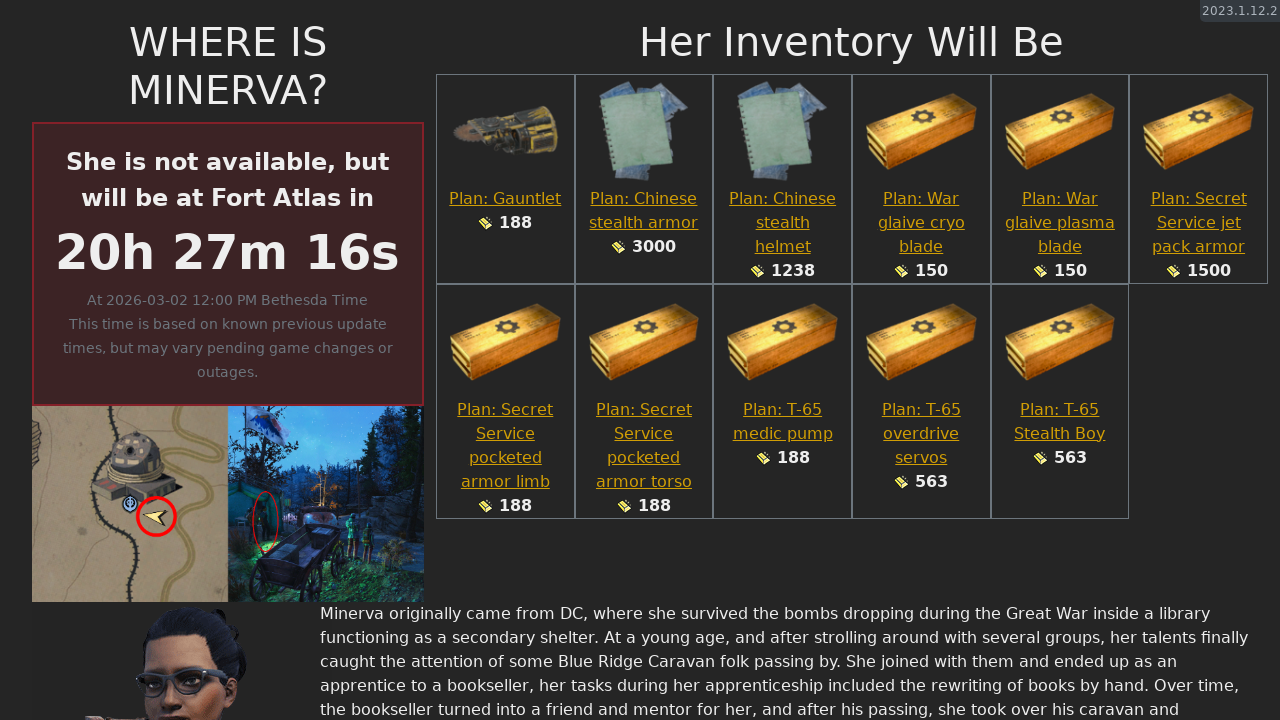

Verified location image is displayed
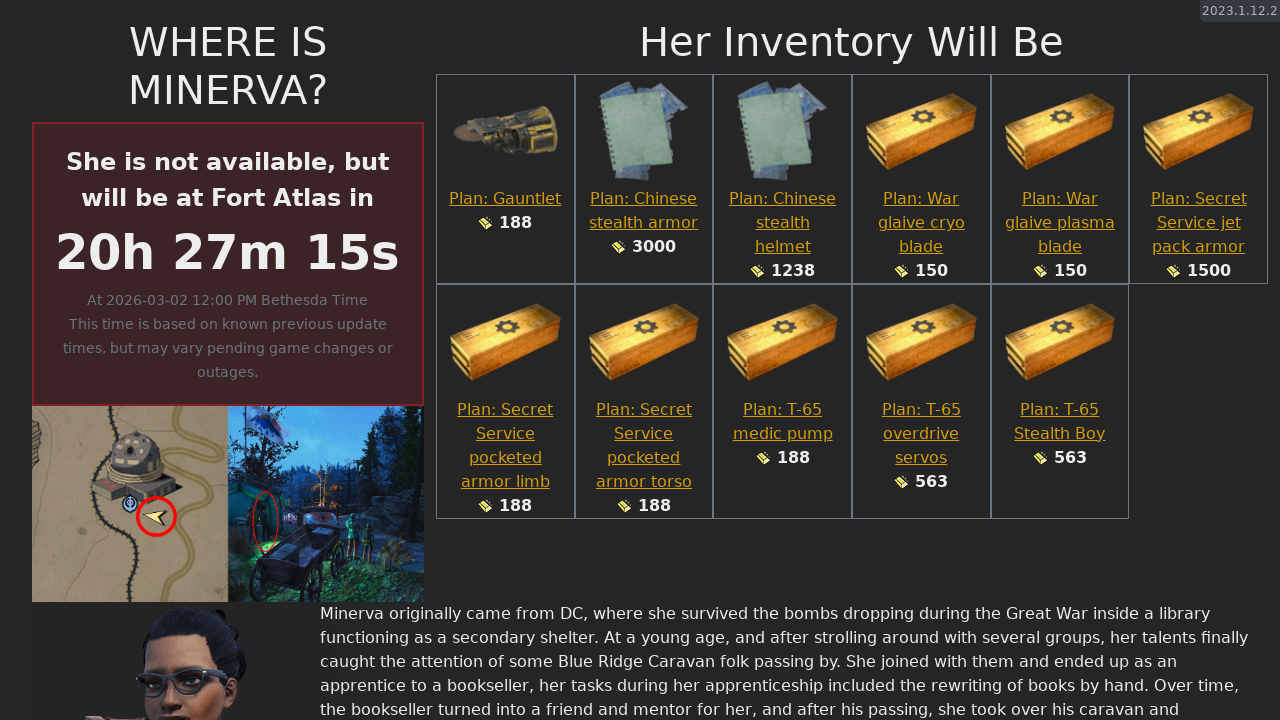

Verified inventory items are loaded
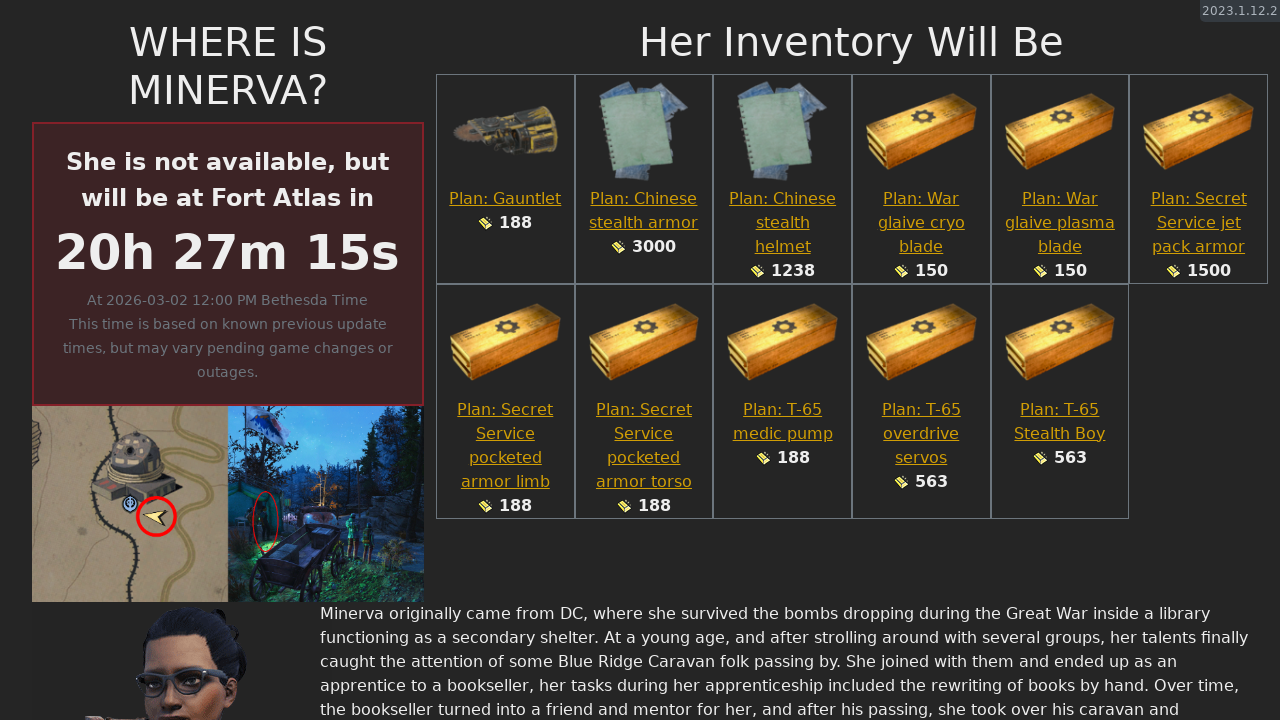

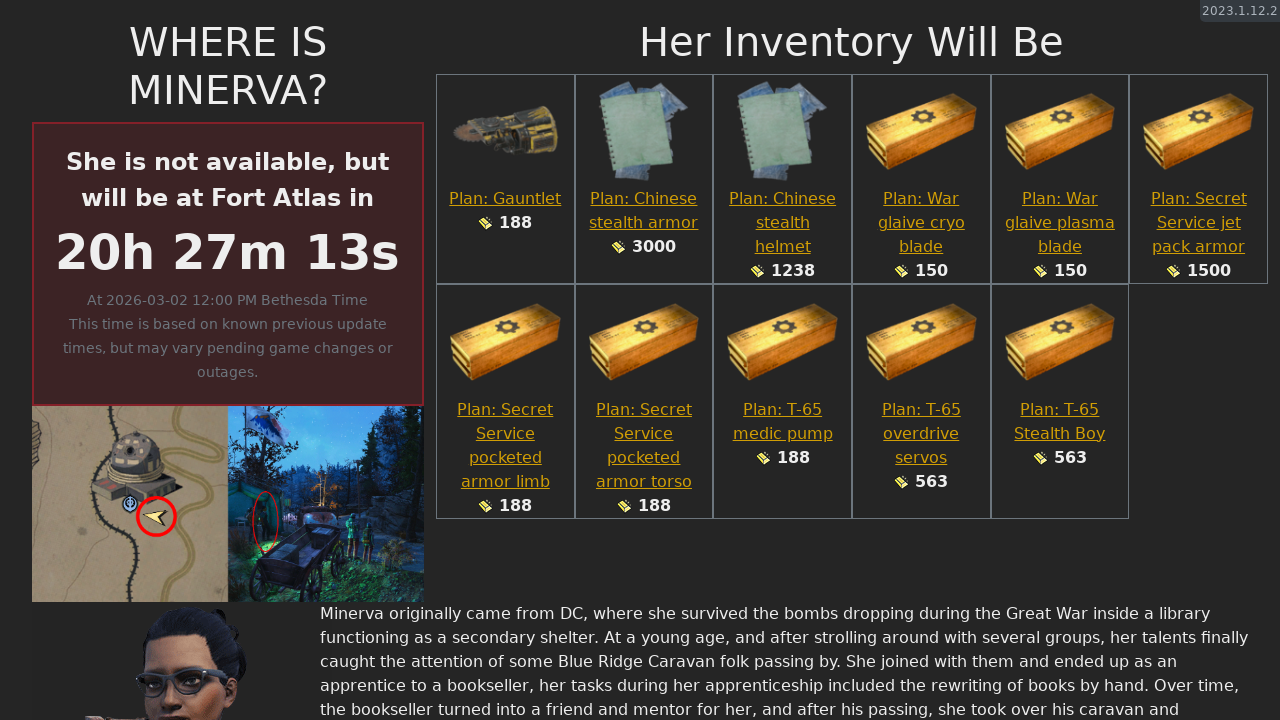